Tests entering text in a JavaScript prompt dialog by clicking a button, entering text in the prompt, and accepting it

Starting URL: https://automationfc.github.io/basic-form/index.html

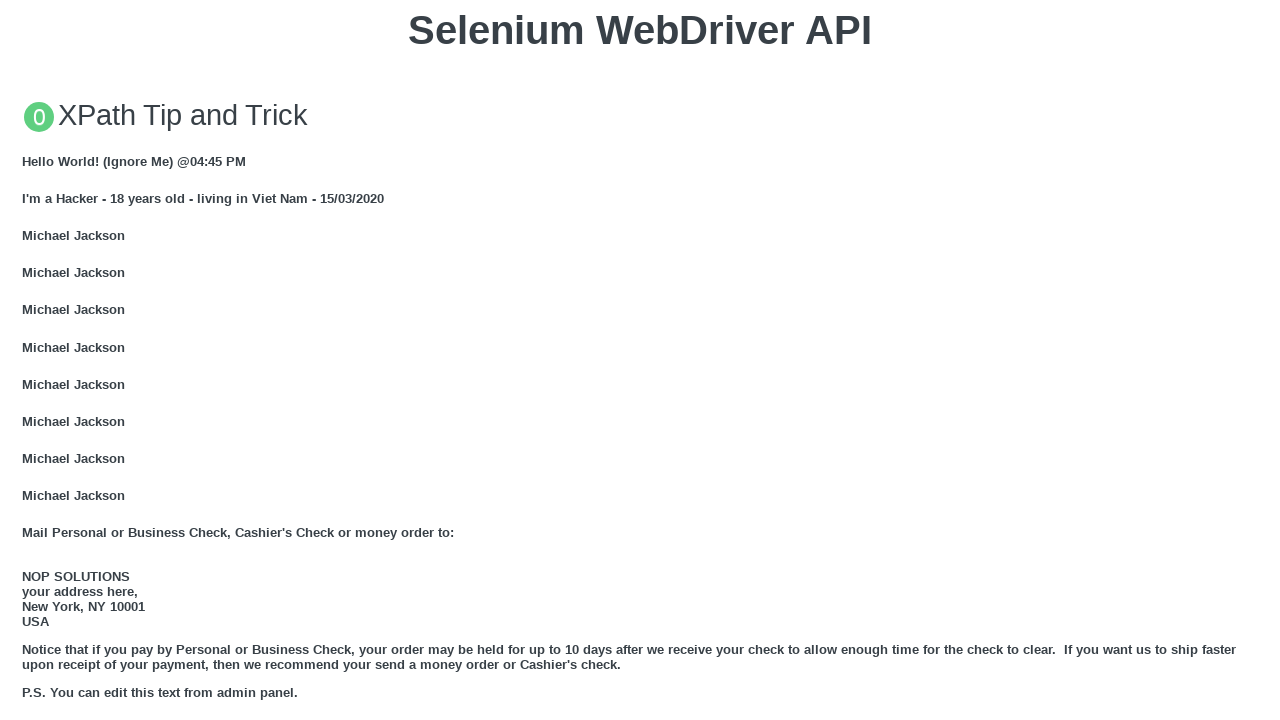

Set up dialog handler to accept prompt with text 'Fullstack Auto'
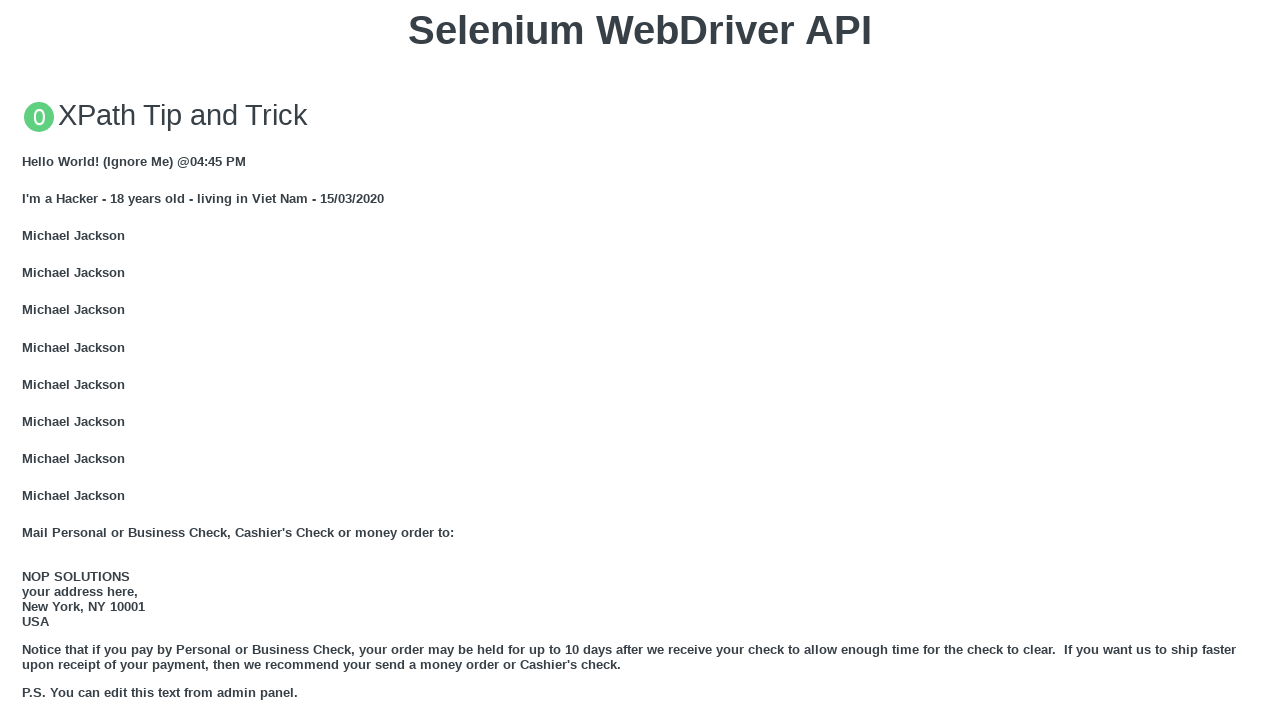

Clicked 'Click for JS Prompt' button to trigger JavaScript prompt dialog at (640, 360) on xpath=//button[text()='Click for JS Prompt']
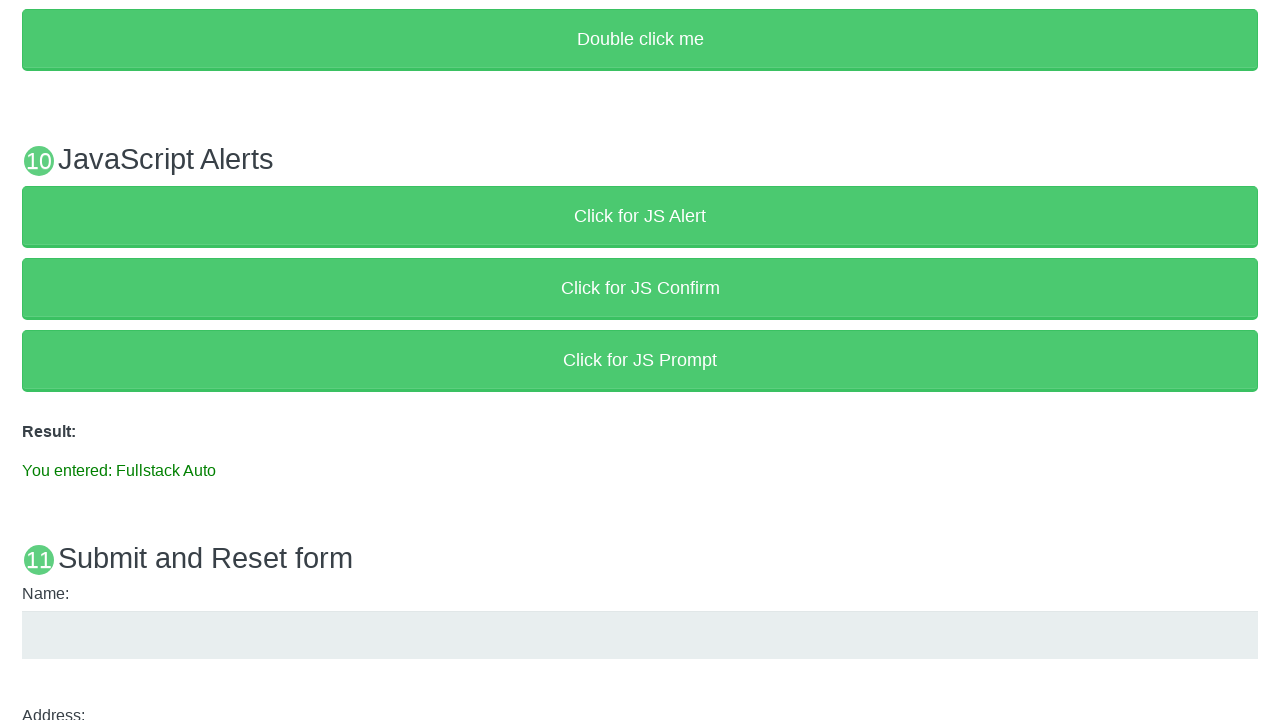

Verified result text displays 'You entered: Fullstack Auto'
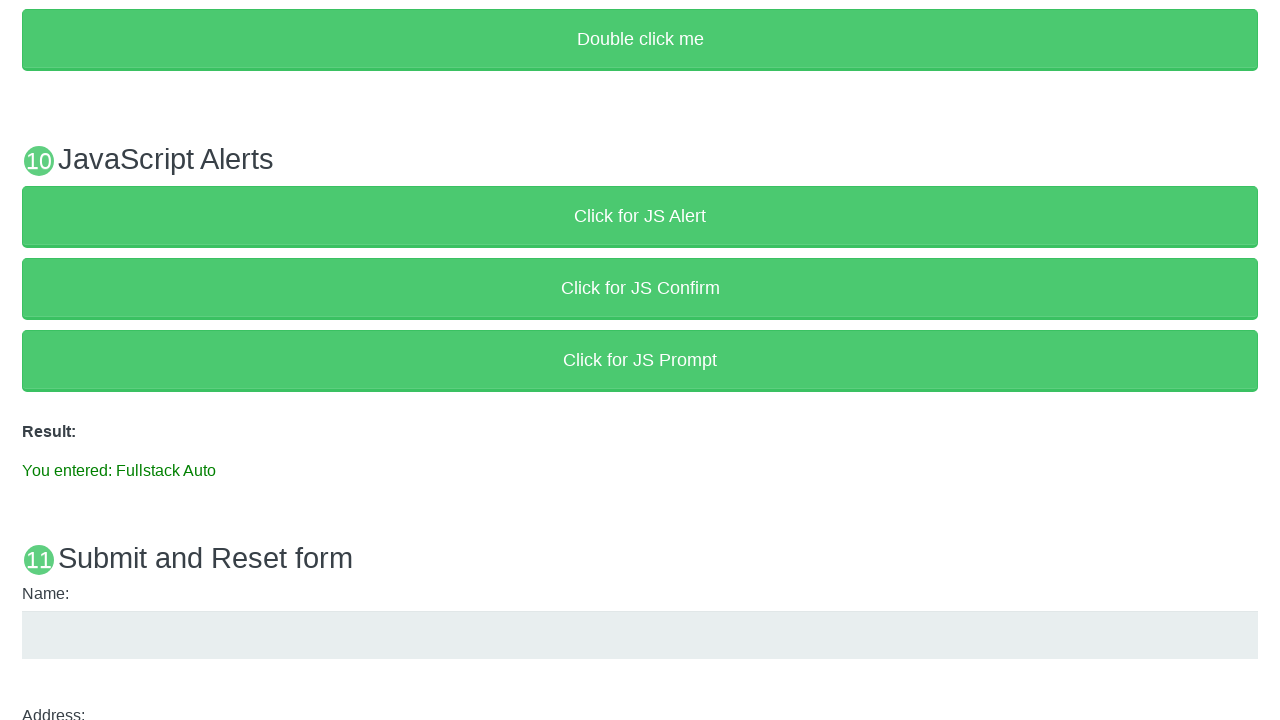

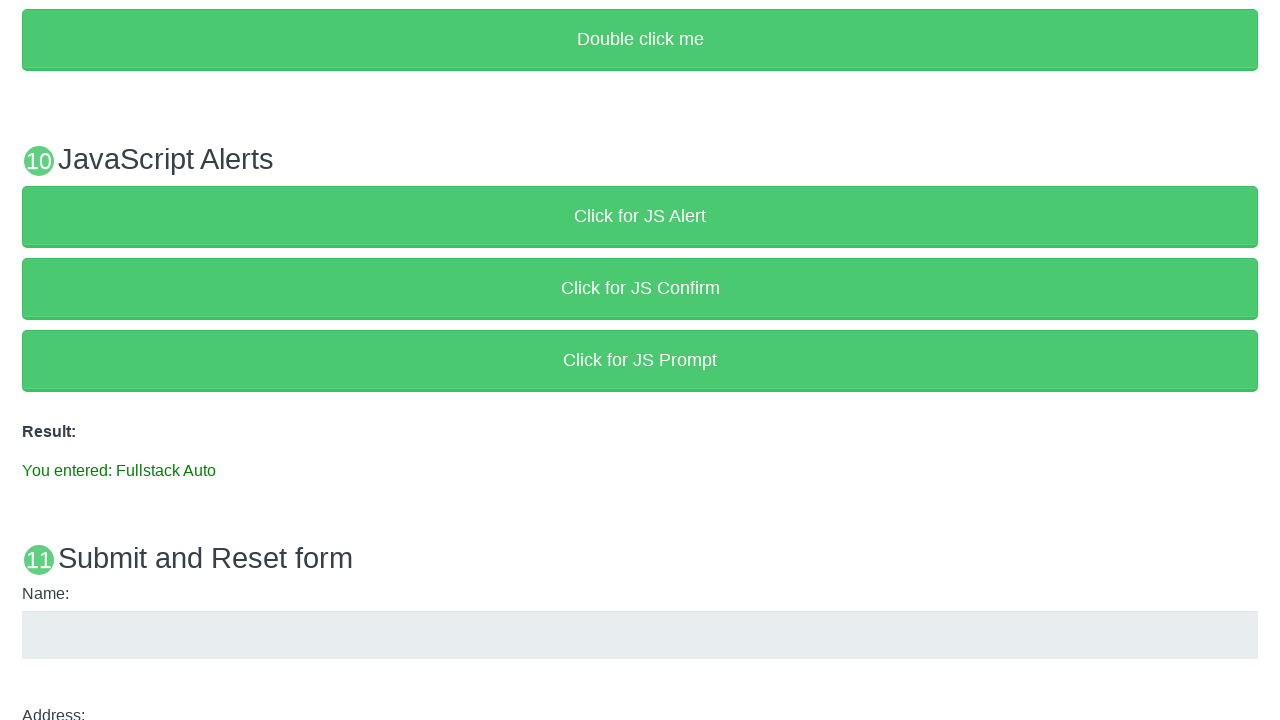